Tests editing a todo item by double-clicking, filling new text, and pressing Enter.

Starting URL: https://demo.playwright.dev/todomvc

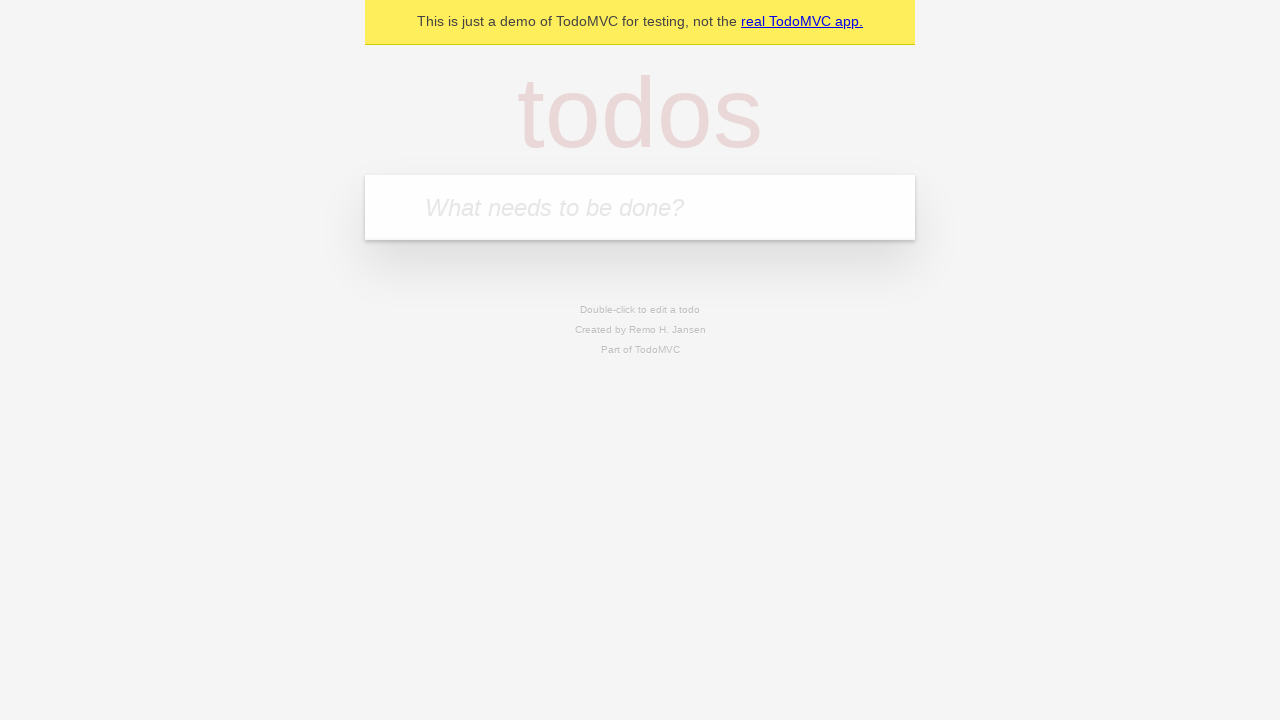

Filled todo input with 'buy some cheese' on internal:attr=[placeholder="What needs to be done?"i]
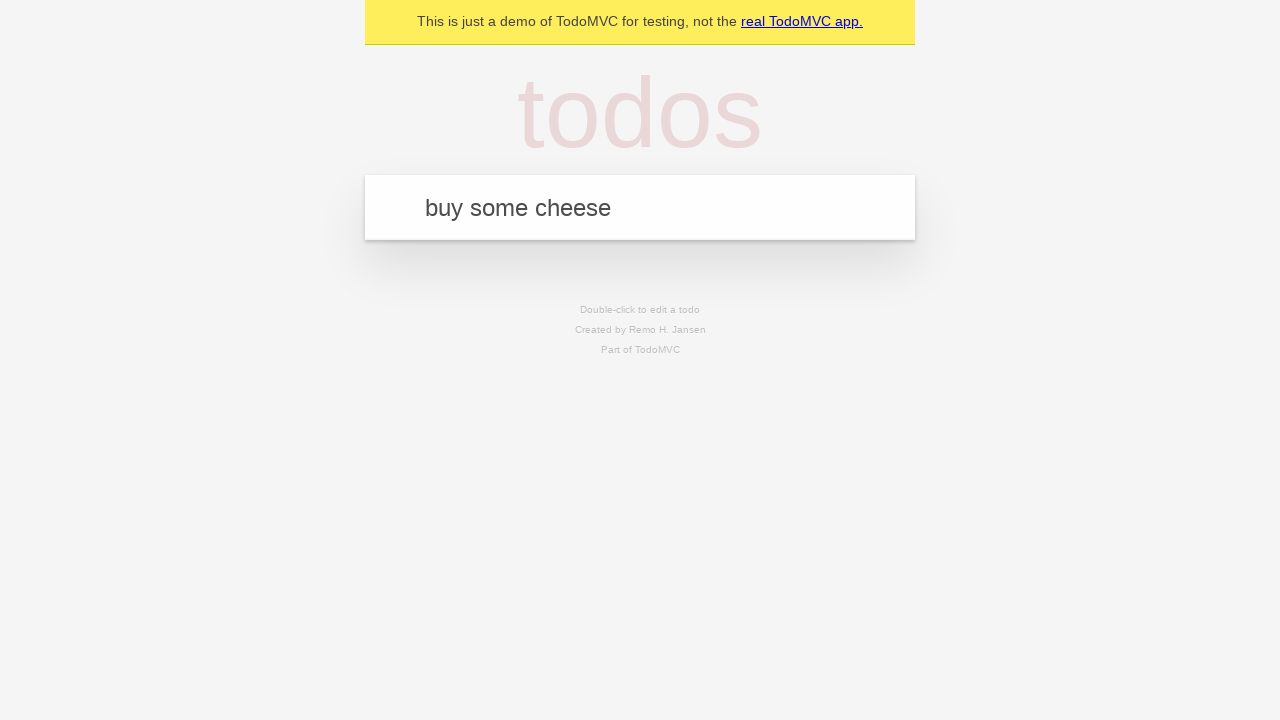

Pressed Enter to create first todo item on internal:attr=[placeholder="What needs to be done?"i]
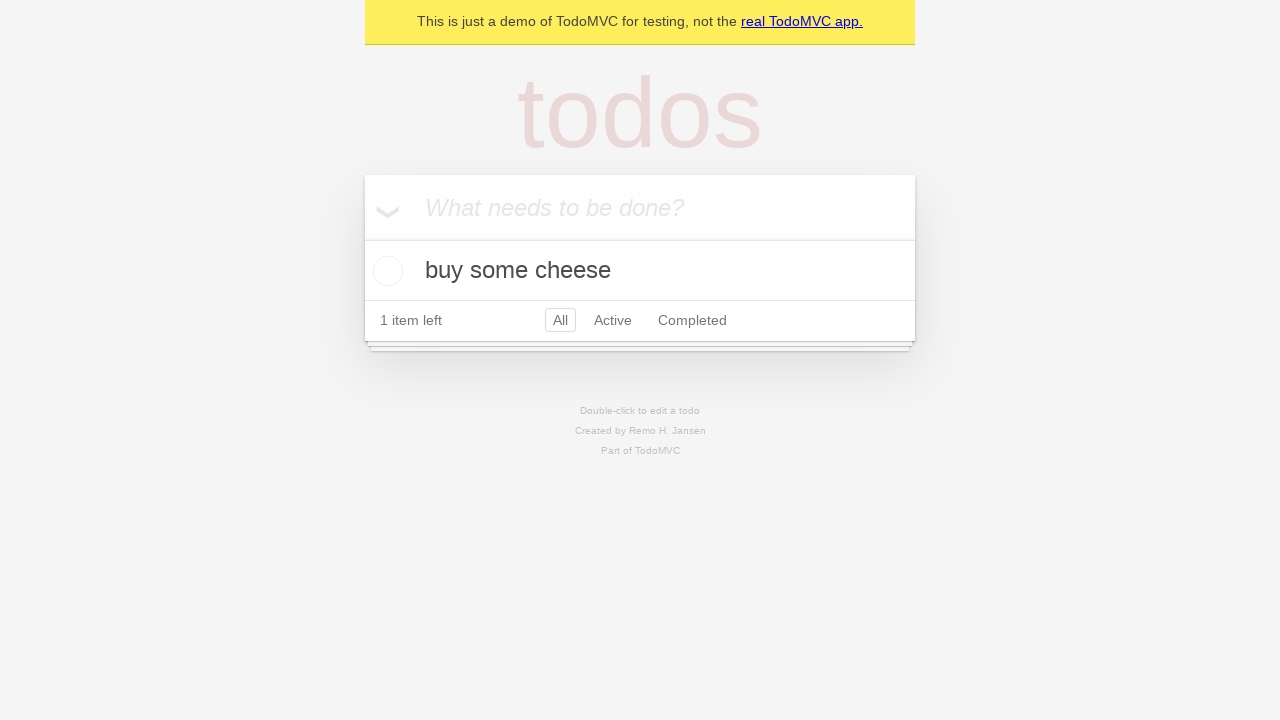

Filled todo input with 'feed the cat' on internal:attr=[placeholder="What needs to be done?"i]
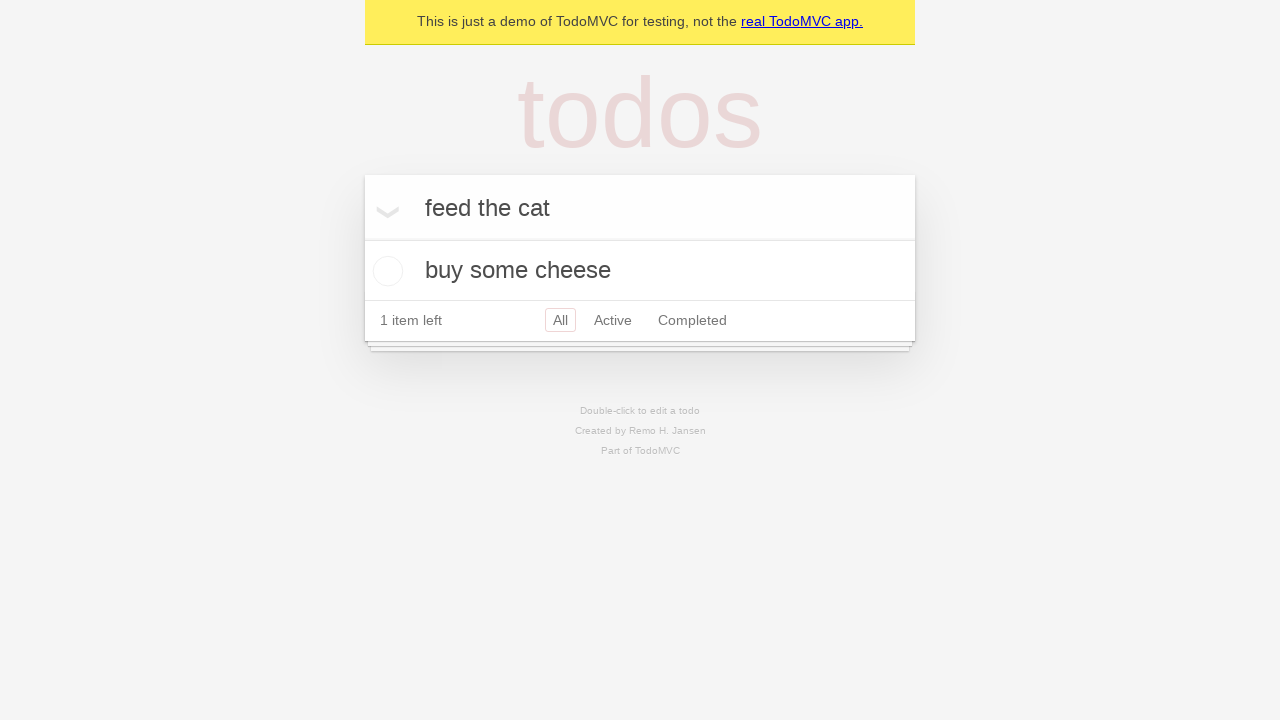

Pressed Enter to create second todo item on internal:attr=[placeholder="What needs to be done?"i]
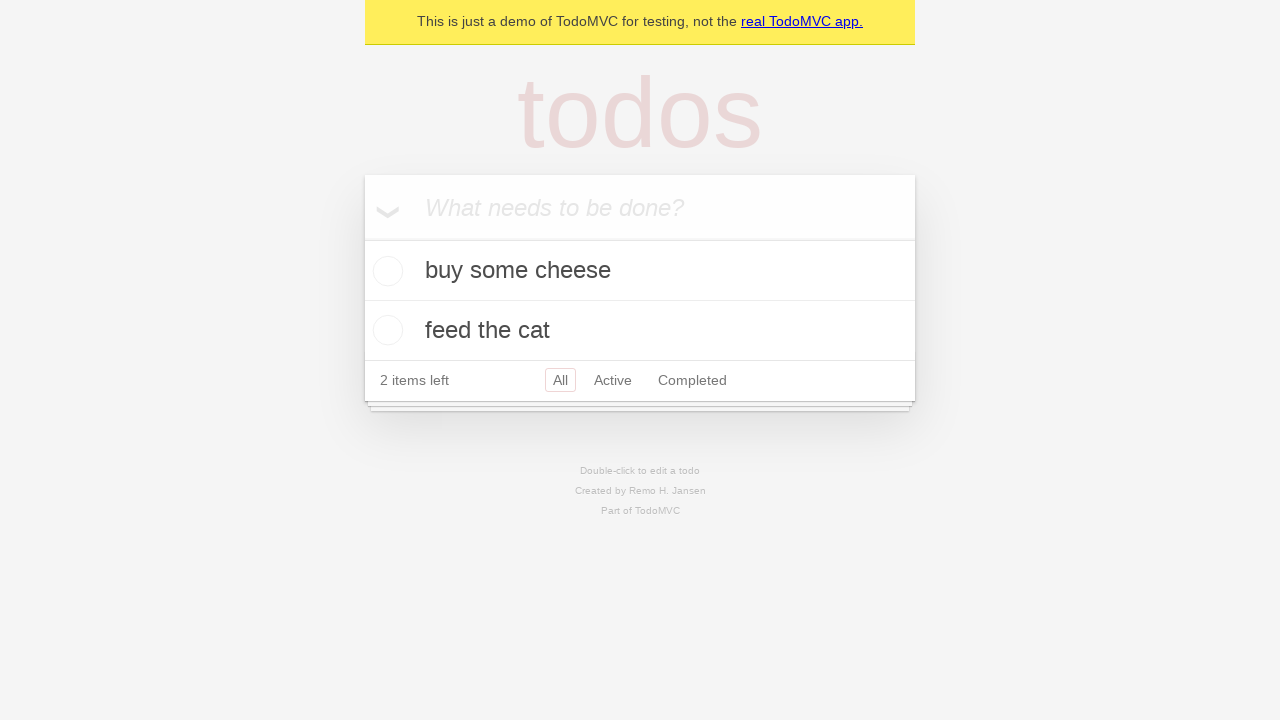

Filled todo input with 'book a doctors appointment' on internal:attr=[placeholder="What needs to be done?"i]
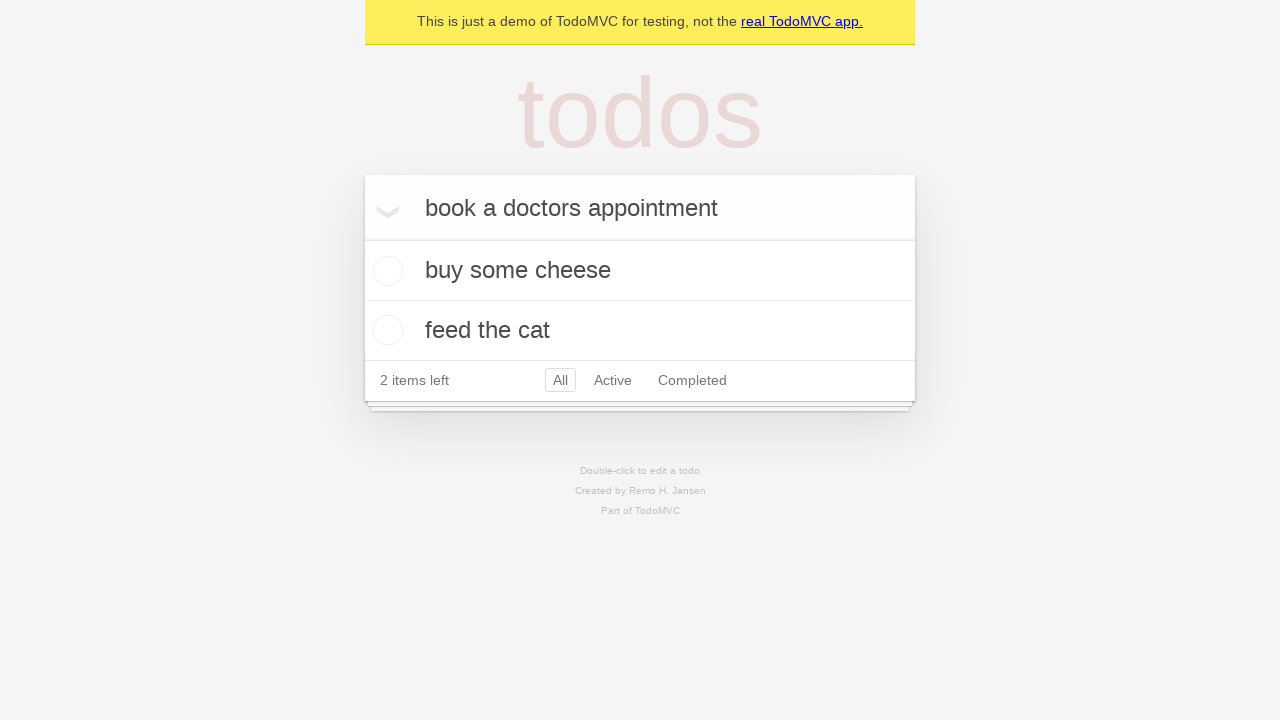

Pressed Enter to create third todo item on internal:attr=[placeholder="What needs to be done?"i]
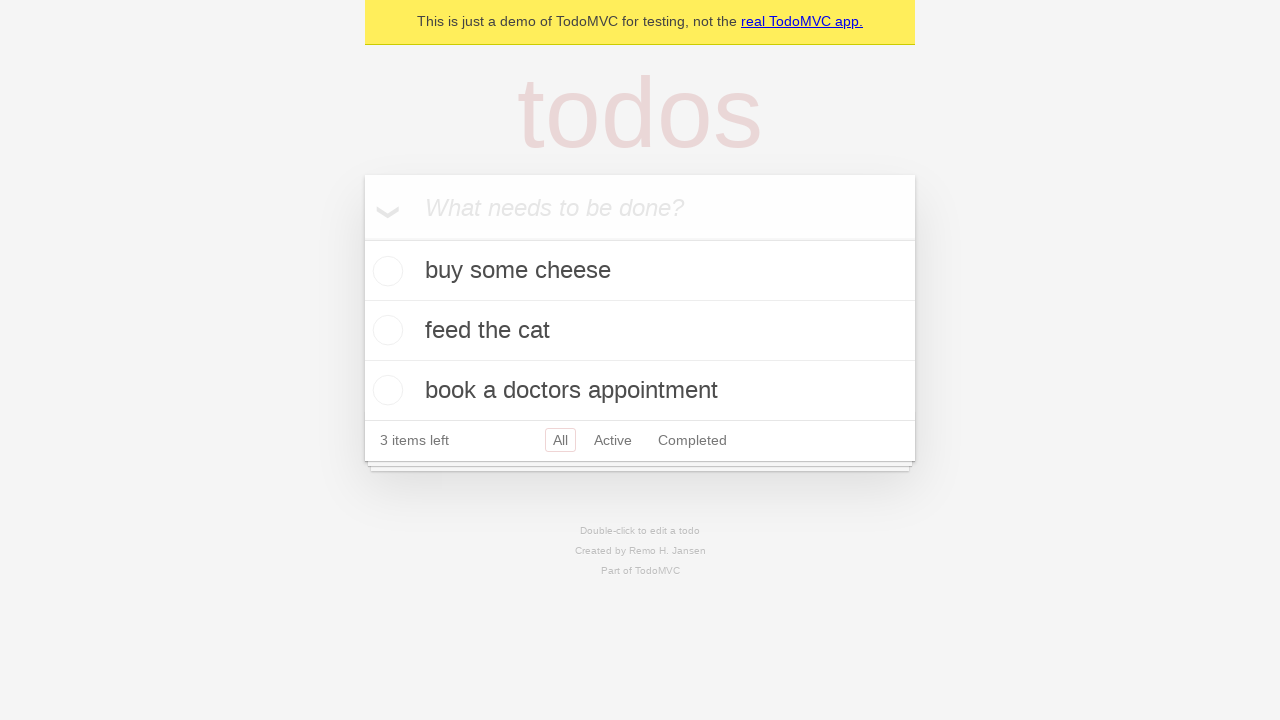

Double-clicked second todo item to enter edit mode at (640, 331) on internal:testid=[data-testid="todo-item"s] >> nth=1
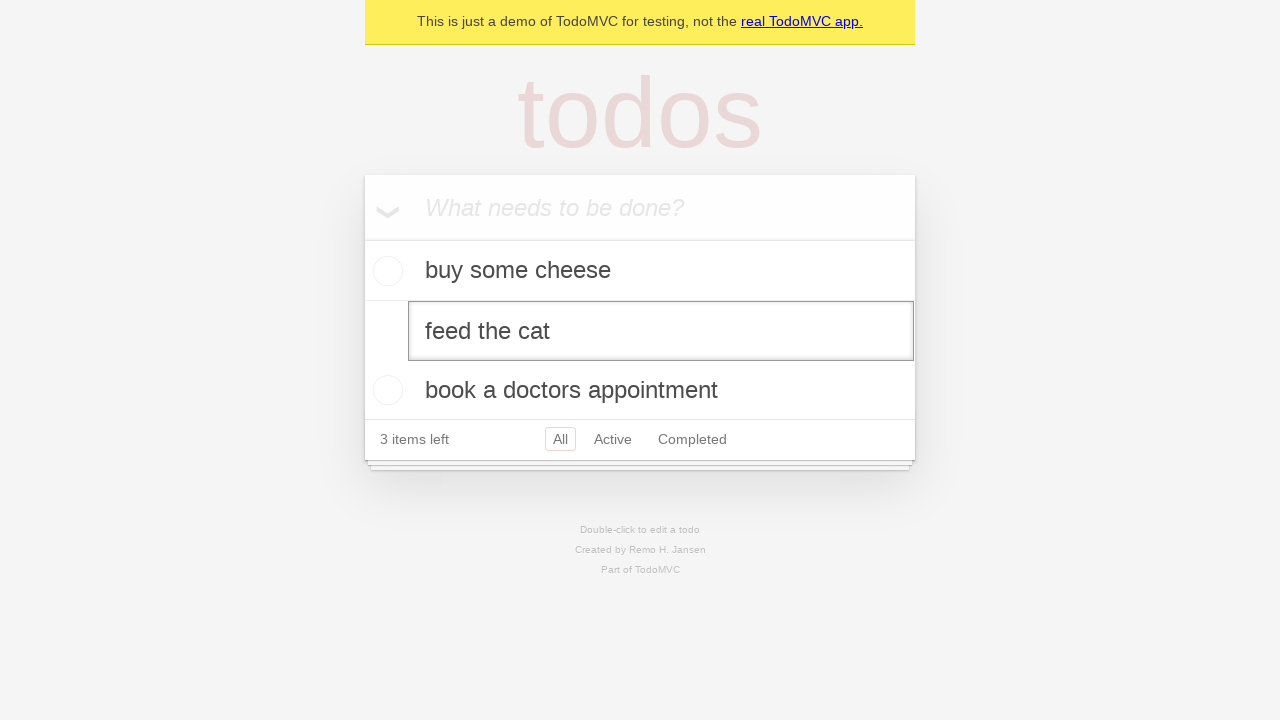

Filled edit textbox with new text 'buy some sausages' on internal:testid=[data-testid="todo-item"s] >> nth=1 >> internal:role=textbox[nam
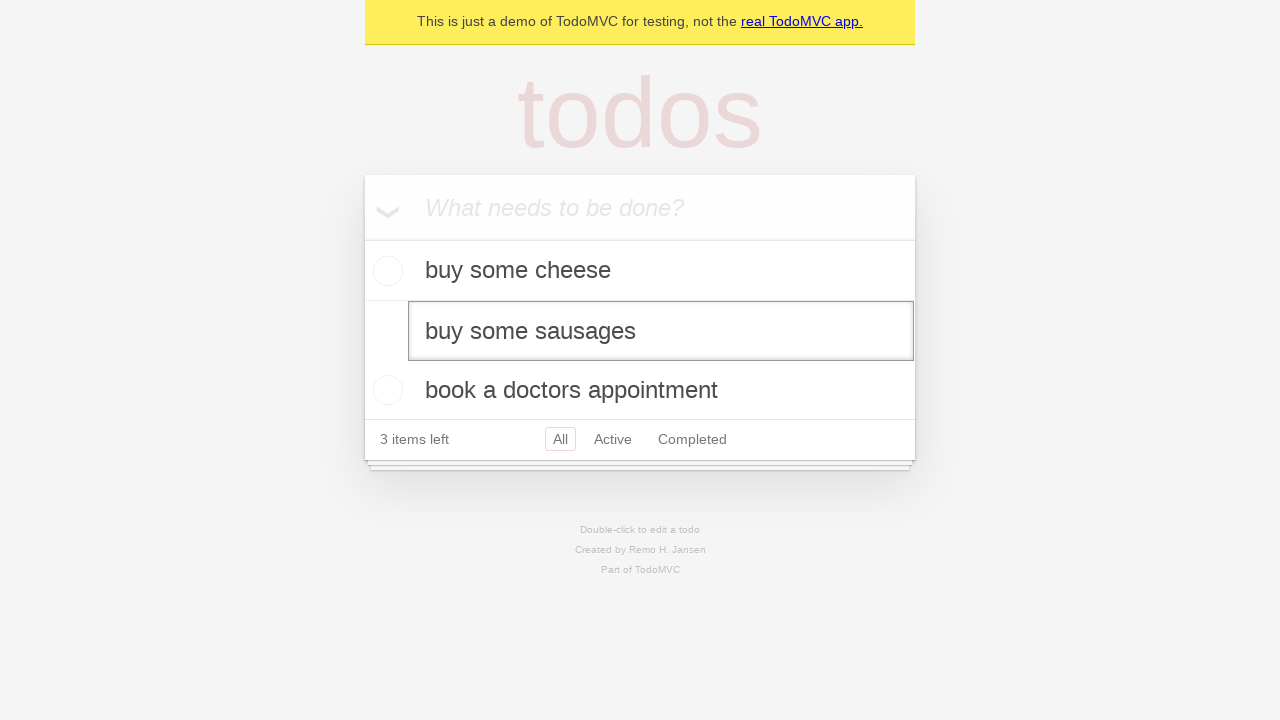

Pressed Enter to save the edited todo item on internal:testid=[data-testid="todo-item"s] >> nth=1 >> internal:role=textbox[nam
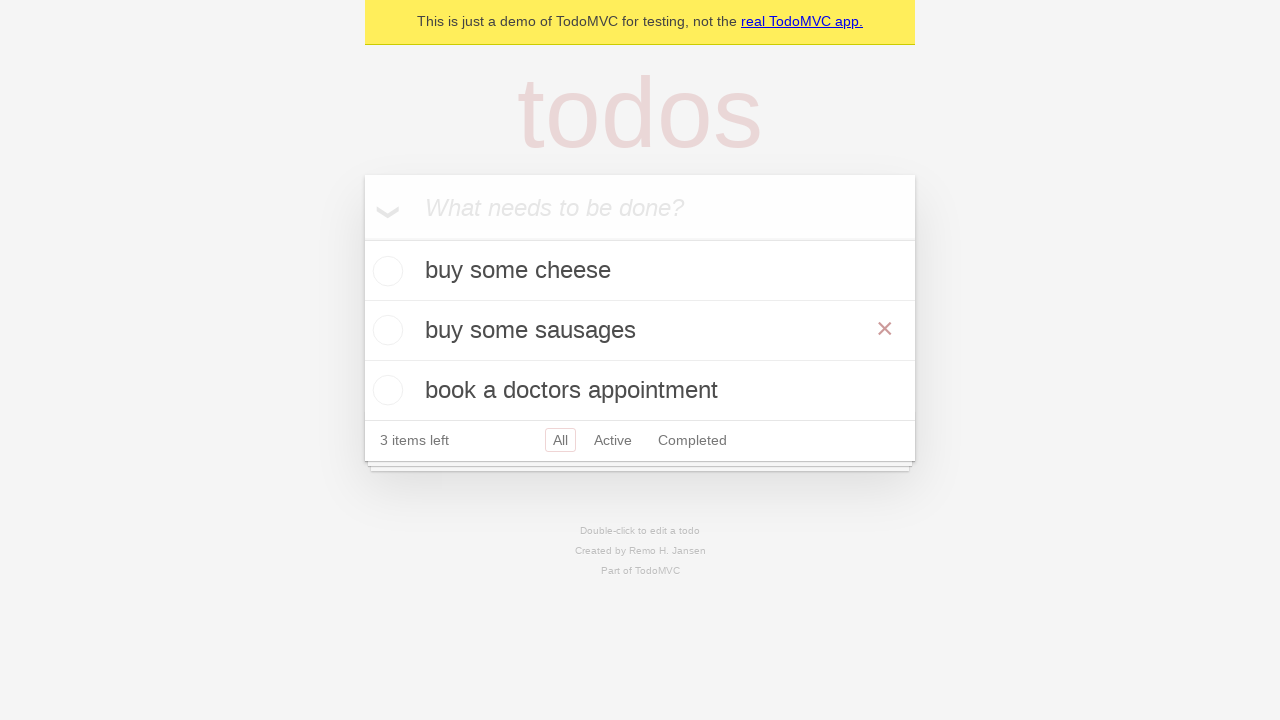

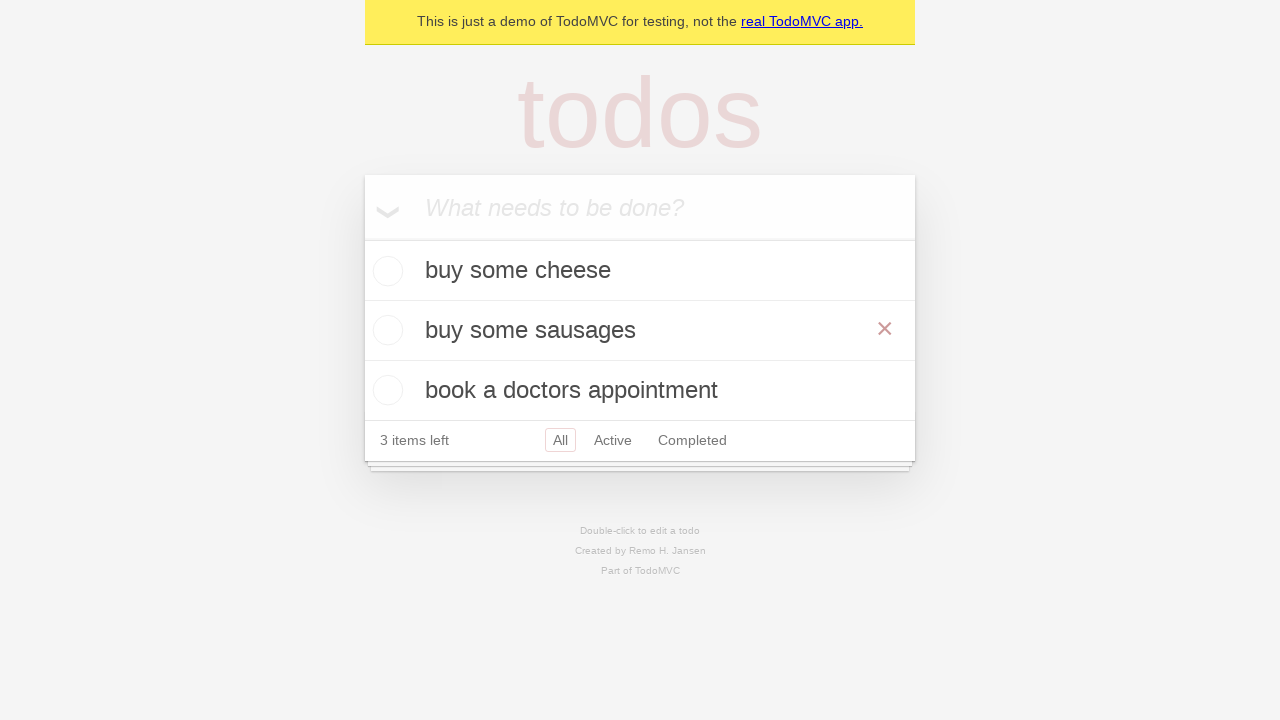